Tests handling of prompt alerts by providing input text and verifying it appears in the result

Starting URL: https://www.lambdatest.com/selenium-playground/javascript-alert-box-demo

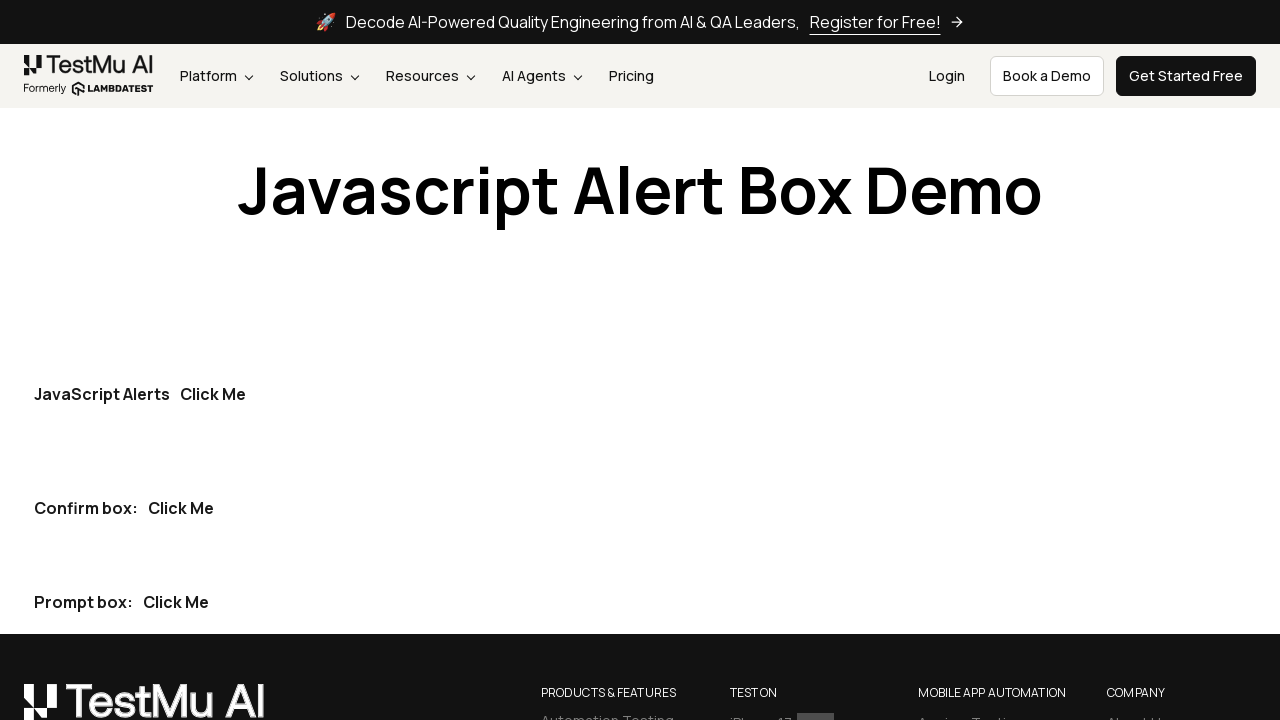

Set up dialog handler to accept prompt with 'nathan' input
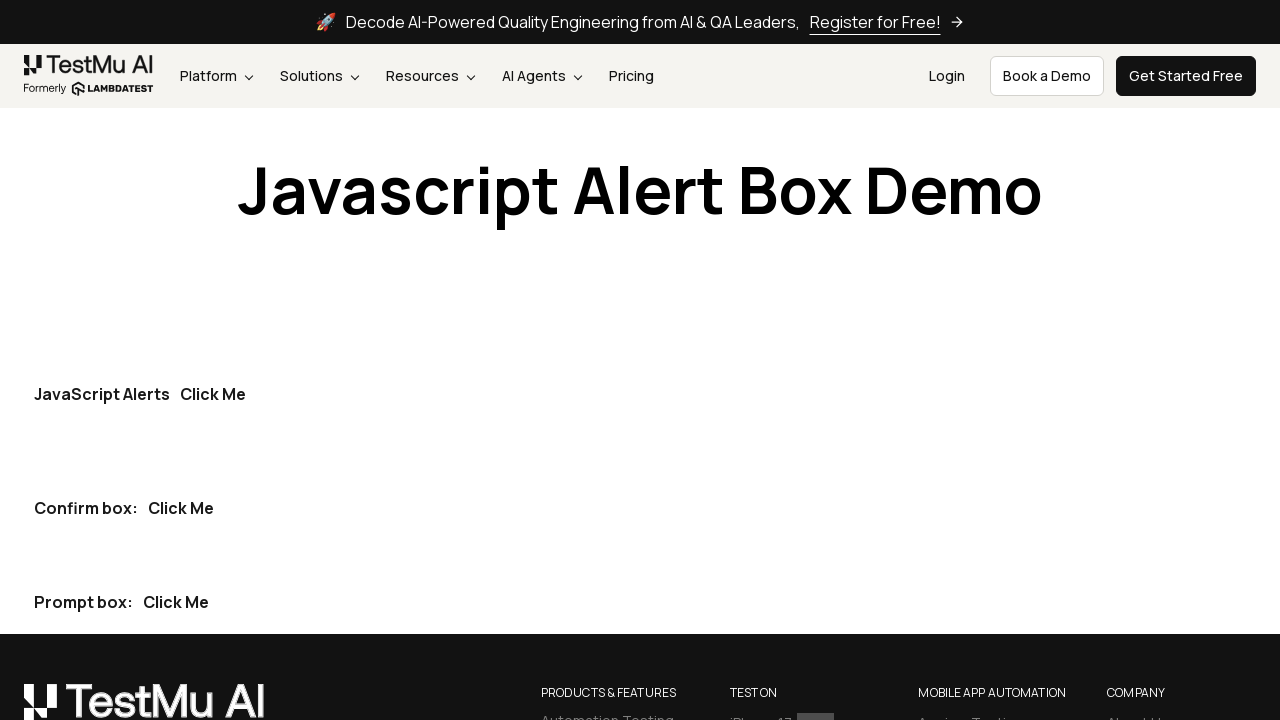

Clicked button to trigger prompt dialog at (176, 602) on div:nth-child(3) p:nth-child(1) button:nth-child(1)
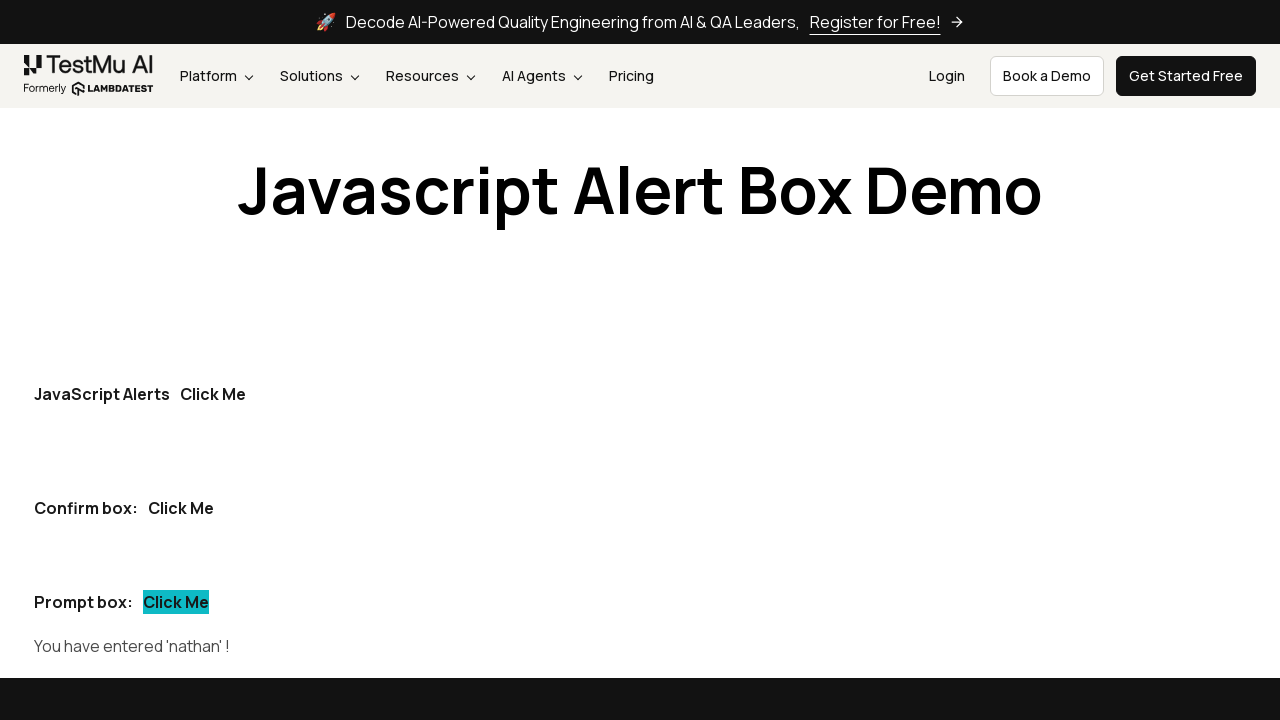

Verified that entered text 'nathan' appears in prompt demo result
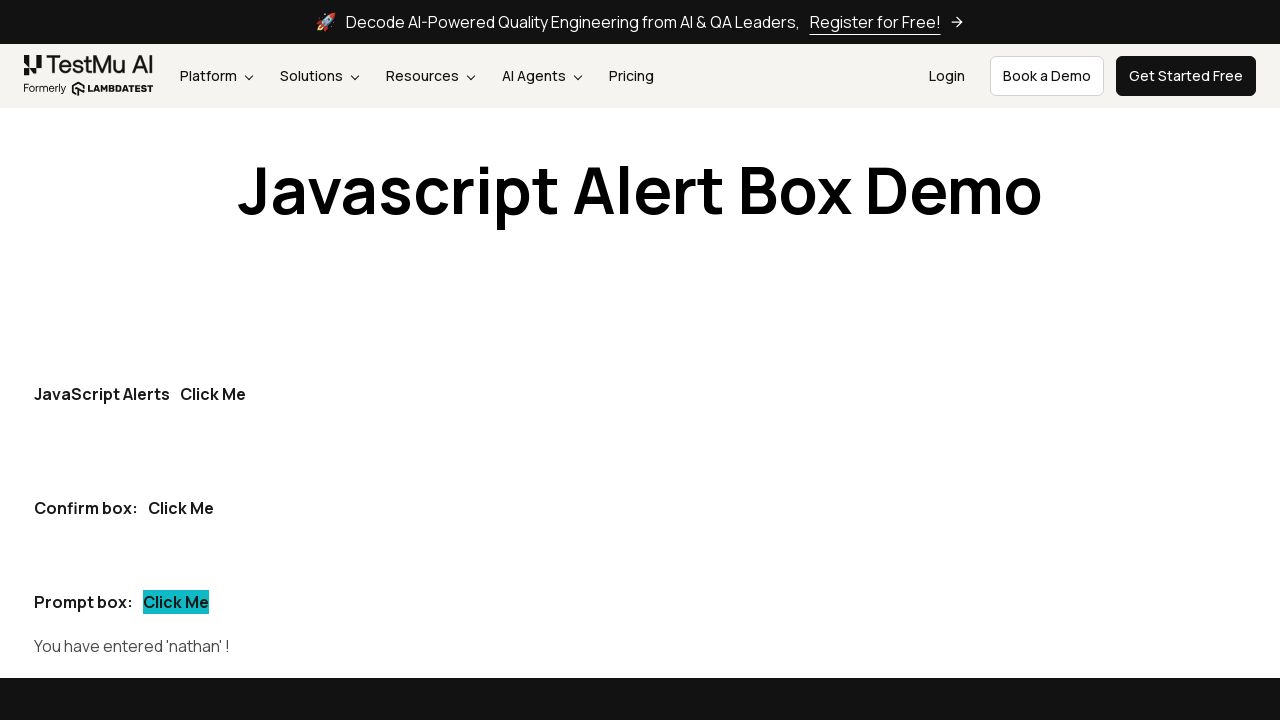

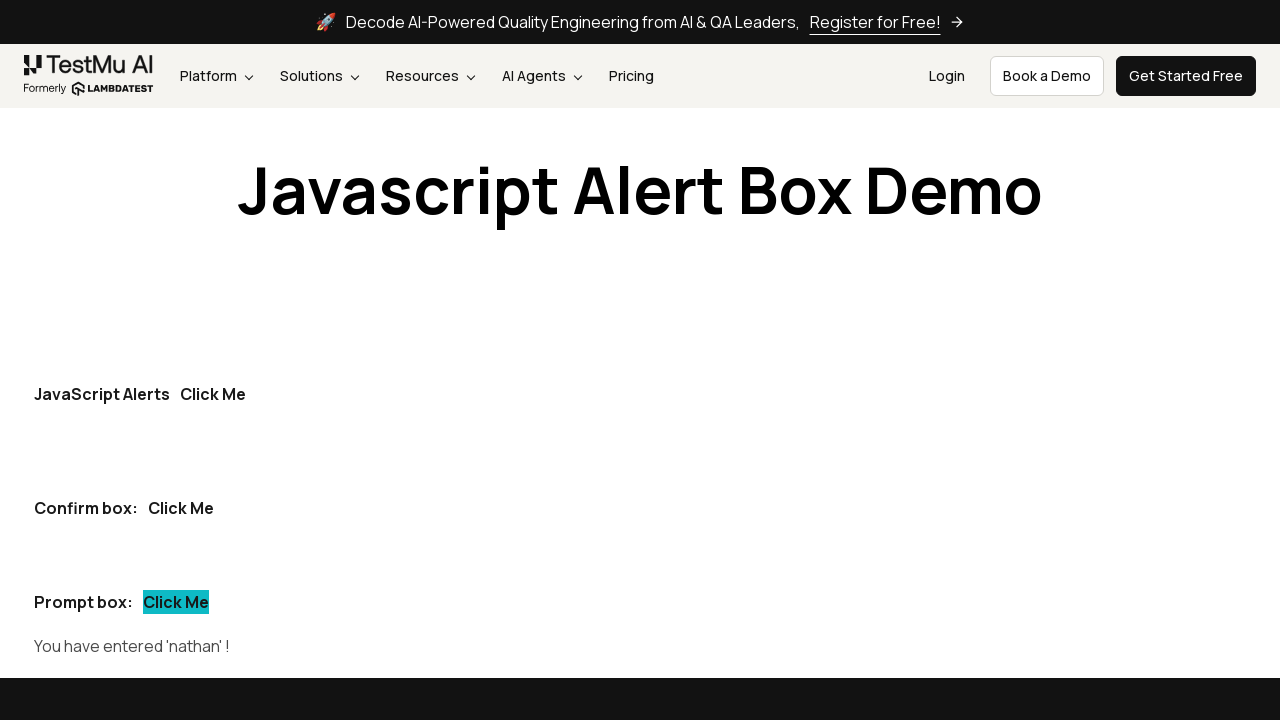